Tests navigation on SBI online banking website by clicking on a classic text element and then clicking the login button link to navigate to the login interface.

Starting URL: https://www.onlinesbi.sbi/

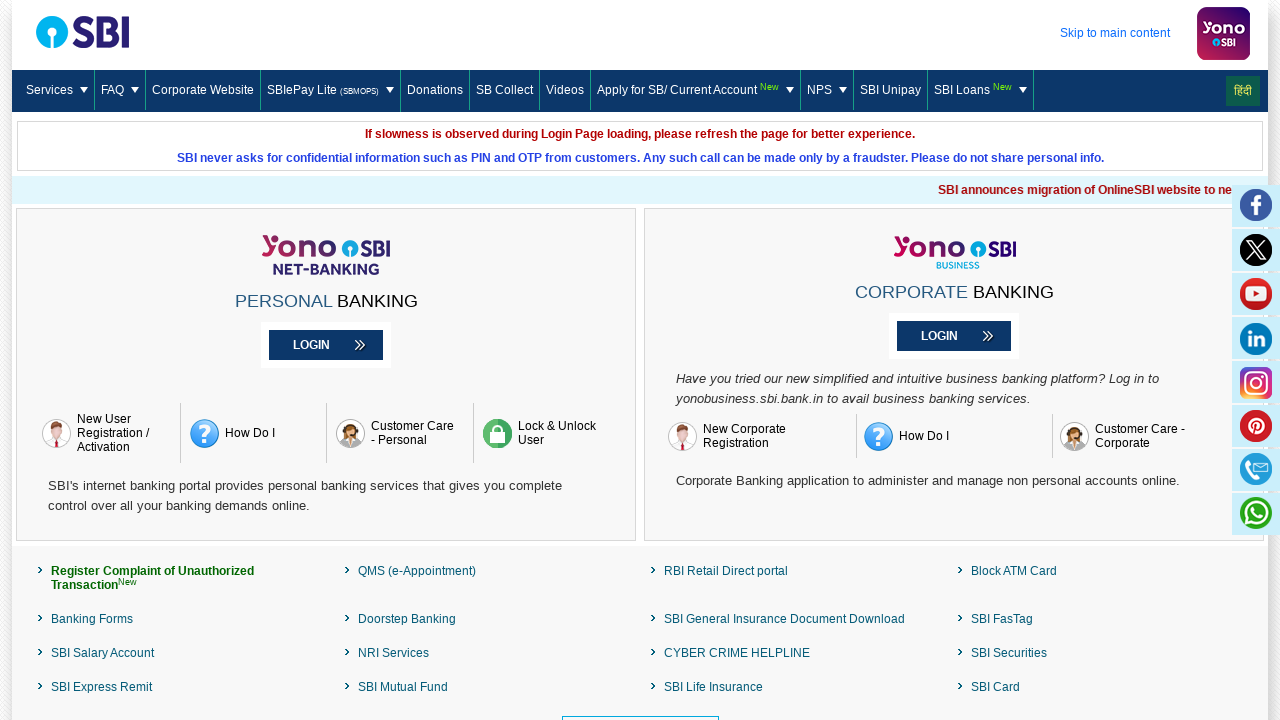

Clicked on classic text element (span.classicTxt) at (312, 345) on span.classicTxt
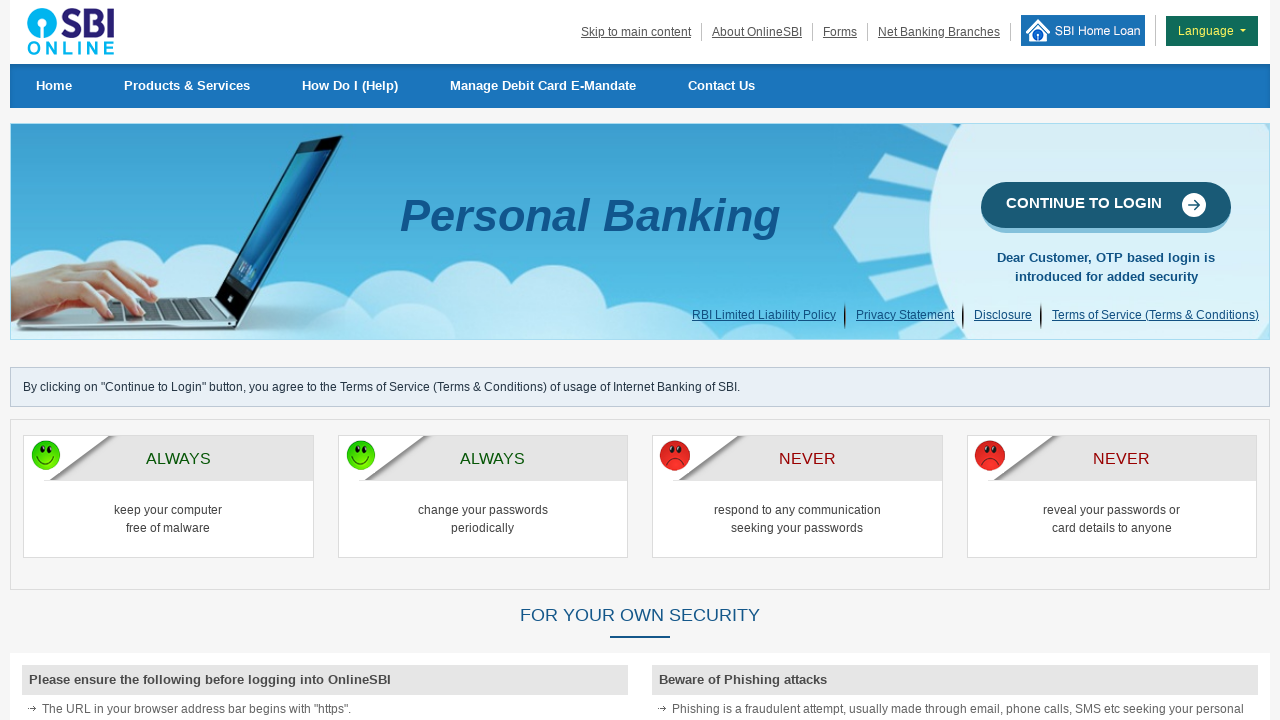

Clicked on login button link to navigate to login interface at (1106, 207) on a.login_button
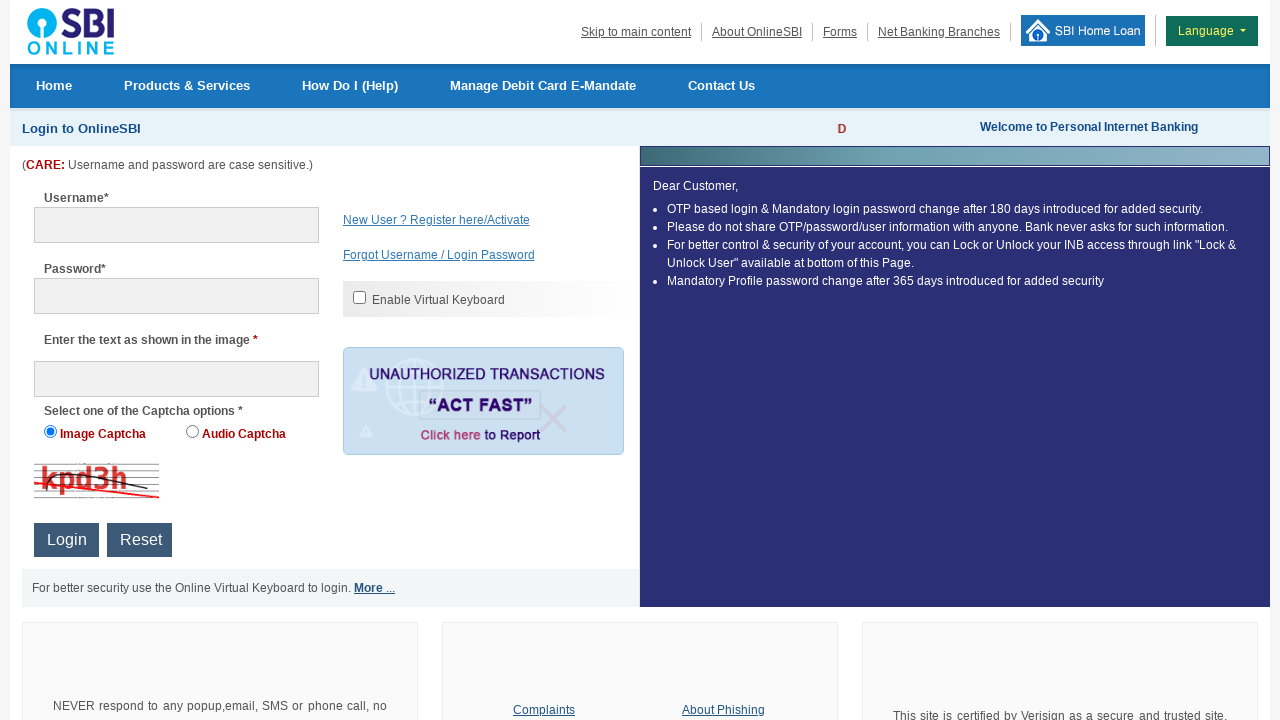

Navigation to login interface completed (networkidle)
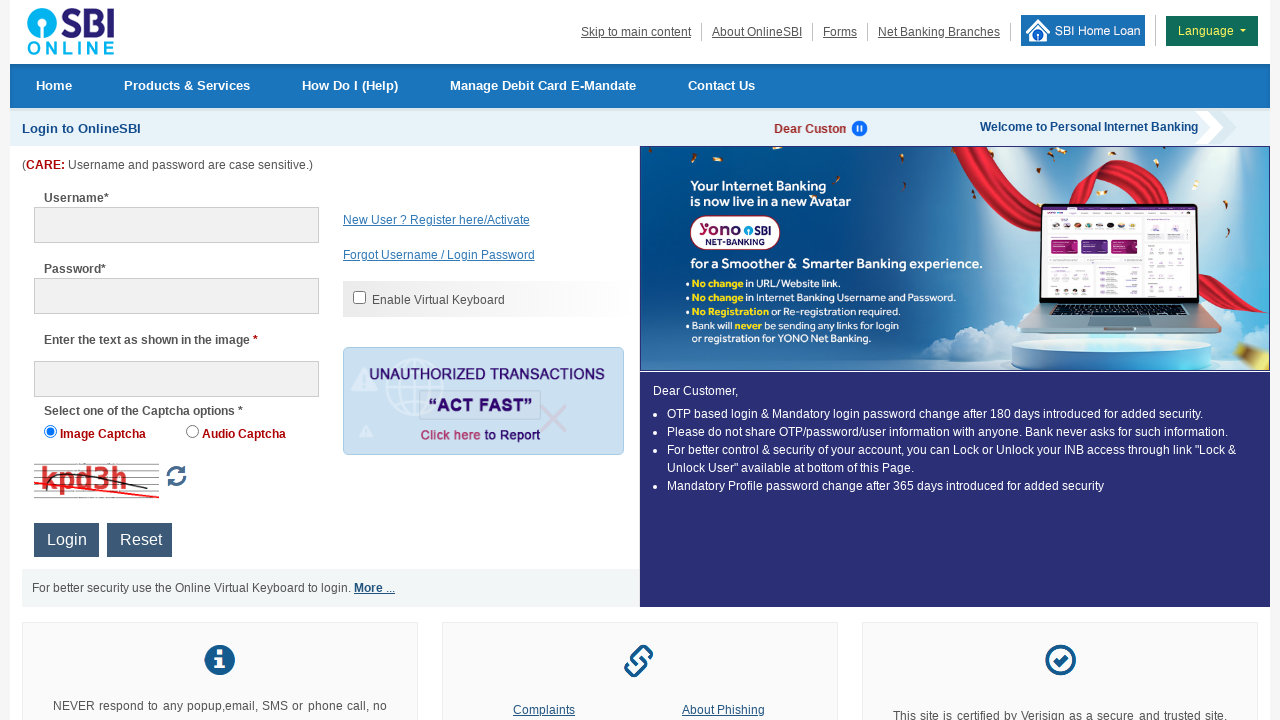

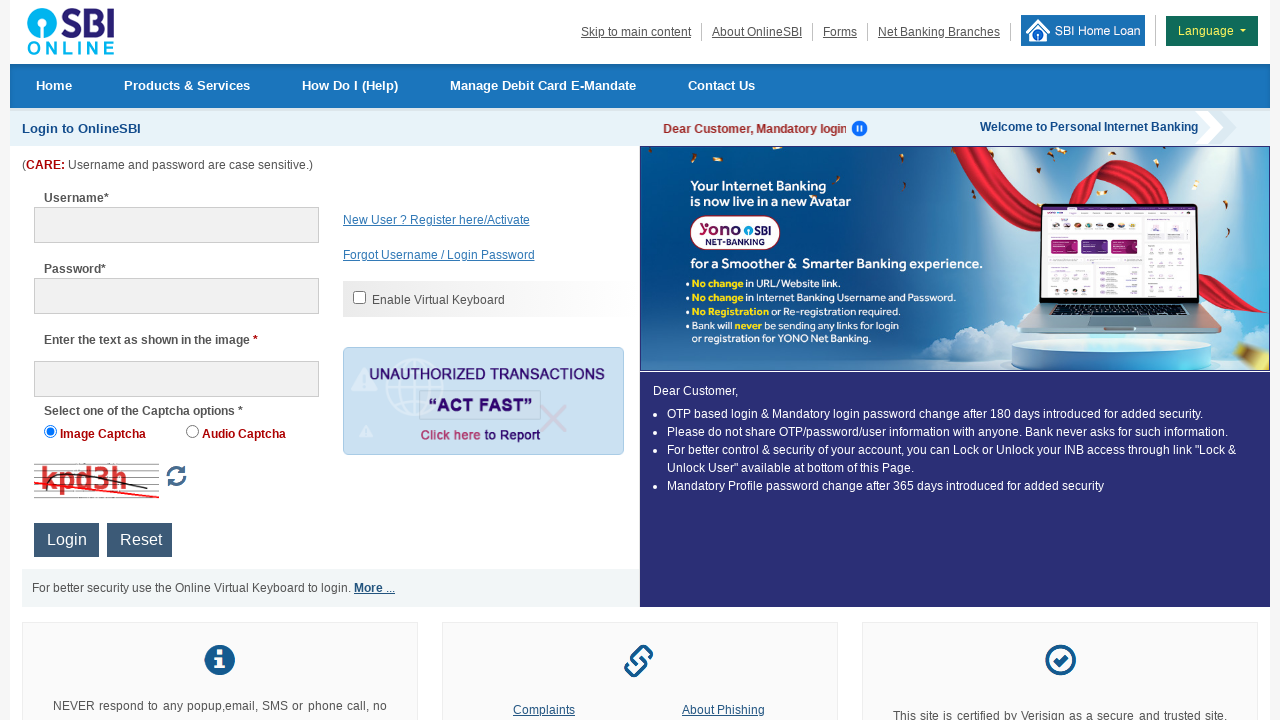